Tests that pressing Escape cancels edits and restores original text

Starting URL: https://demo.playwright.dev/todomvc

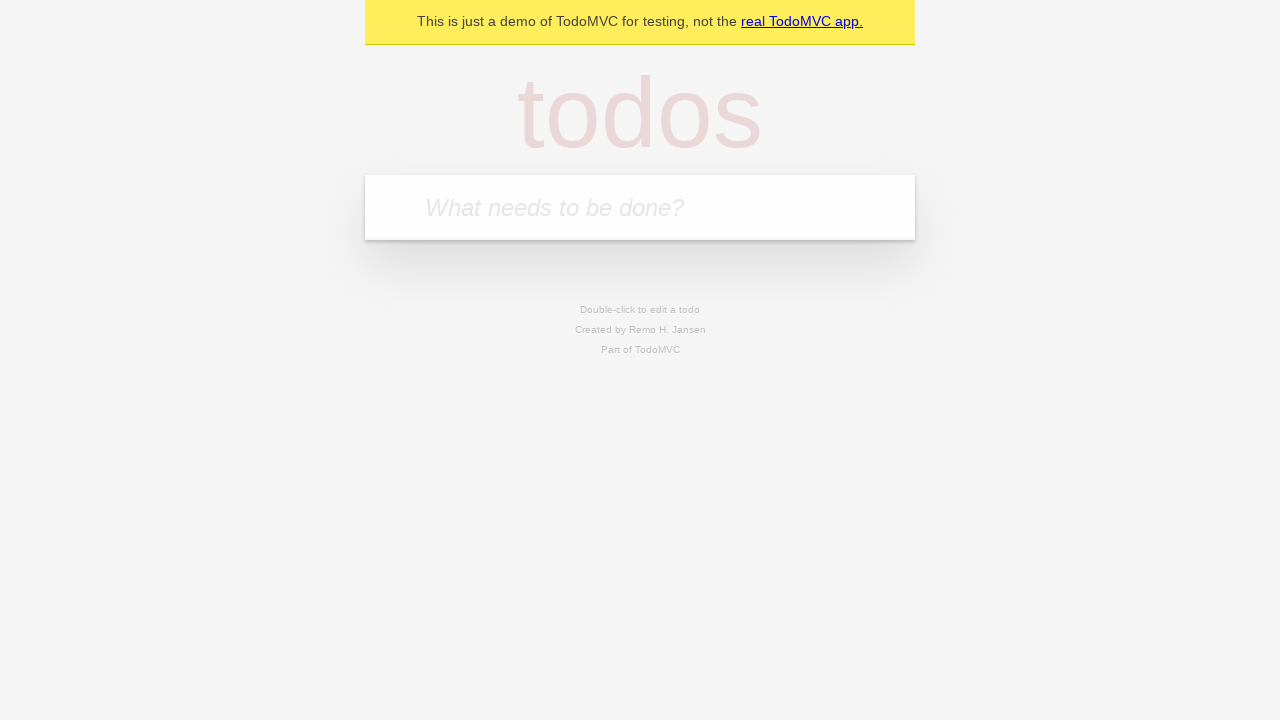

Filled first todo input with 'buy some cheese' on internal:attr=[placeholder="What needs to be done?"i]
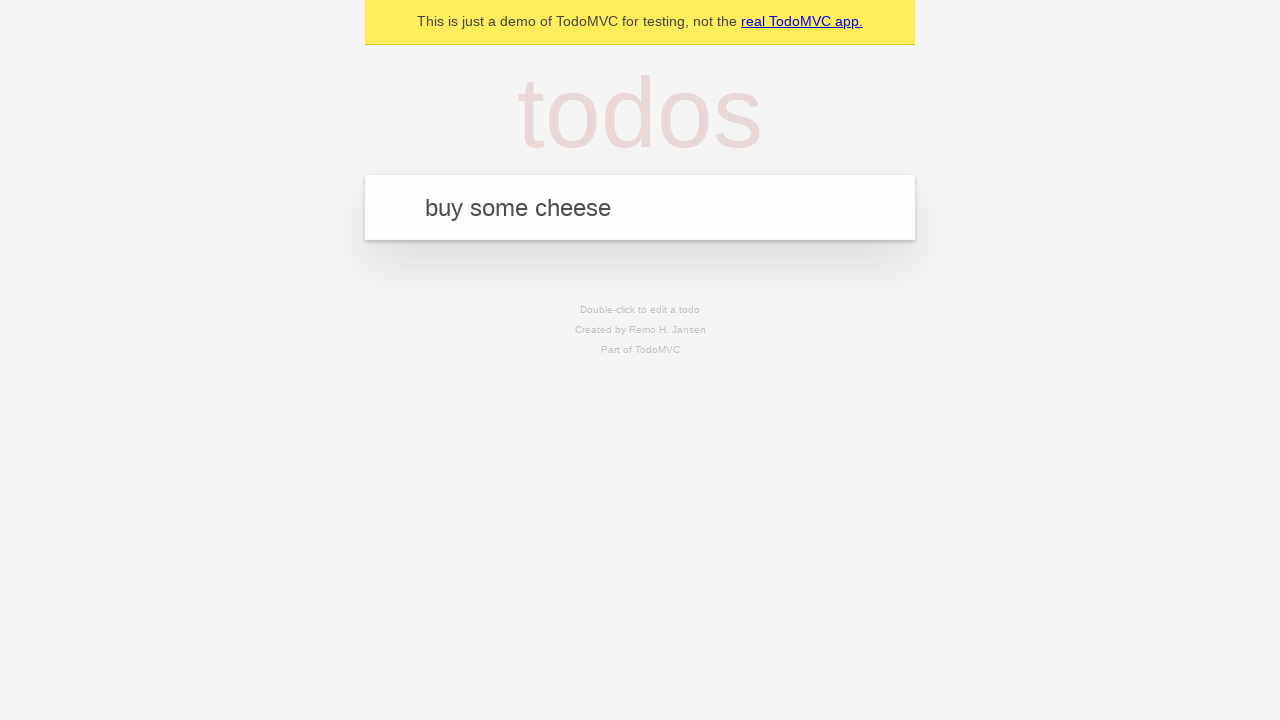

Pressed Enter to create first todo on internal:attr=[placeholder="What needs to be done?"i]
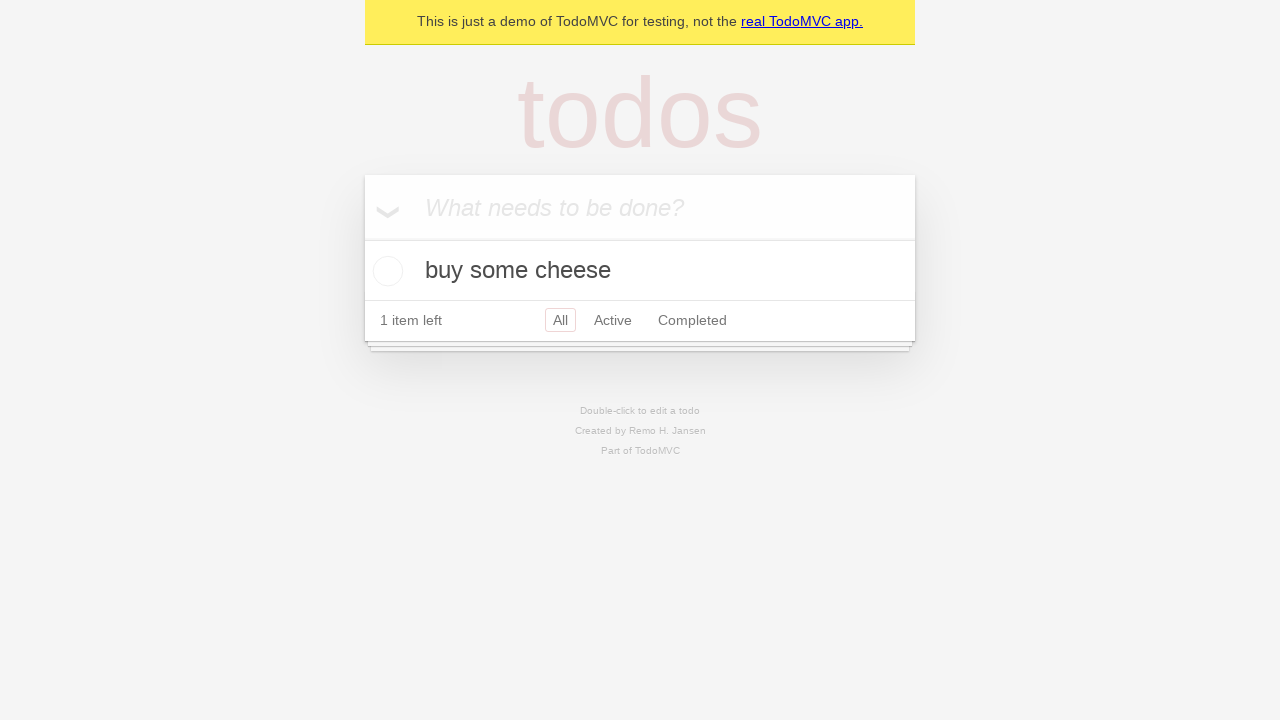

Filled second todo input with 'feed the cat' on internal:attr=[placeholder="What needs to be done?"i]
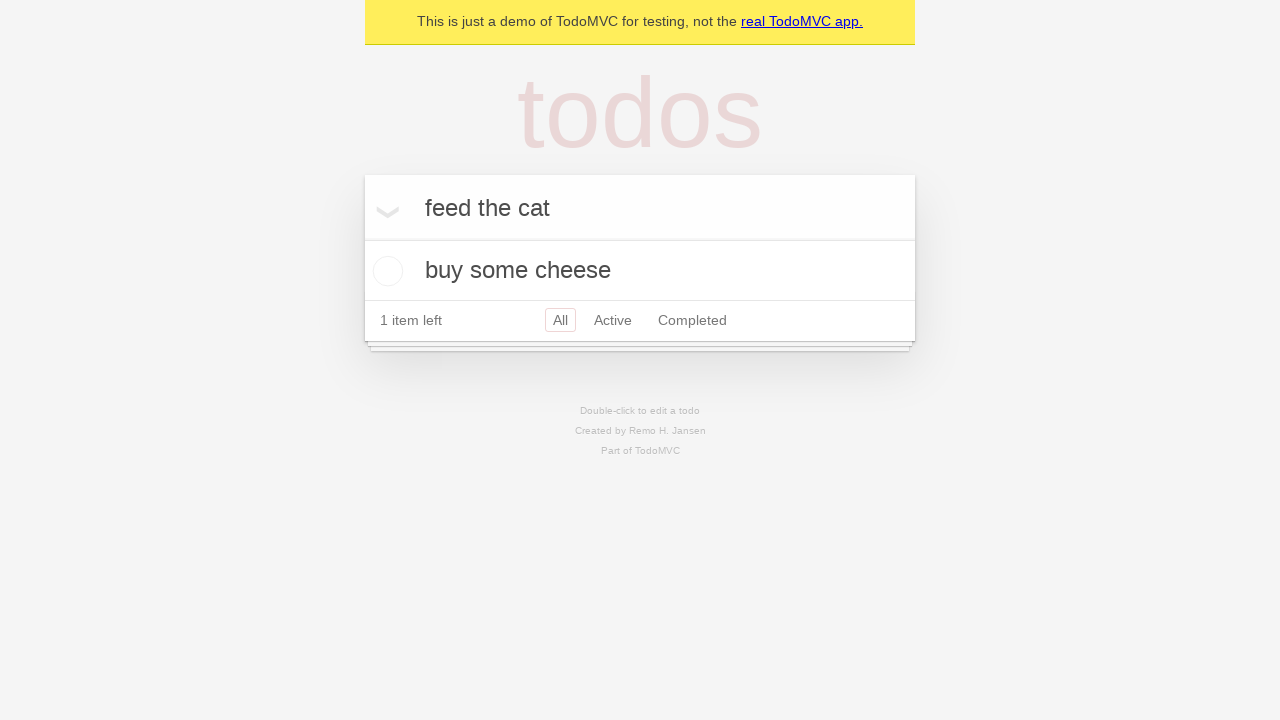

Pressed Enter to create second todo on internal:attr=[placeholder="What needs to be done?"i]
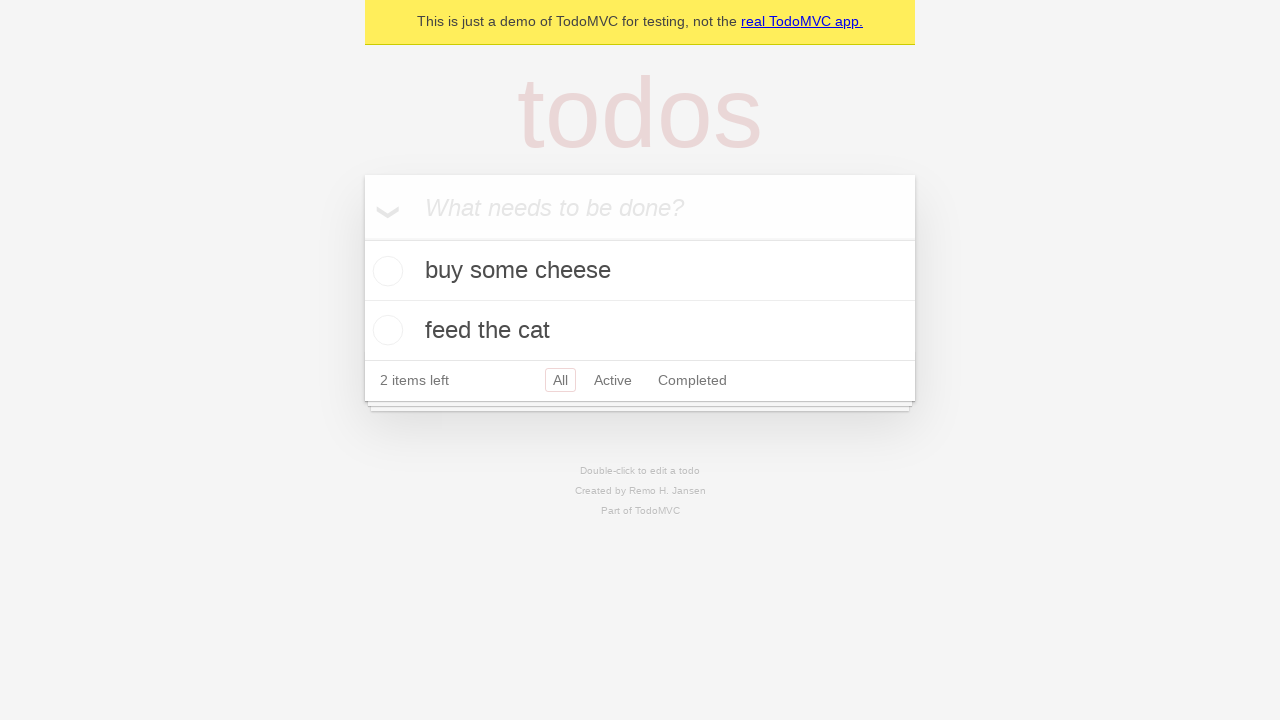

Filled third todo input with 'book a doctors appointment' on internal:attr=[placeholder="What needs to be done?"i]
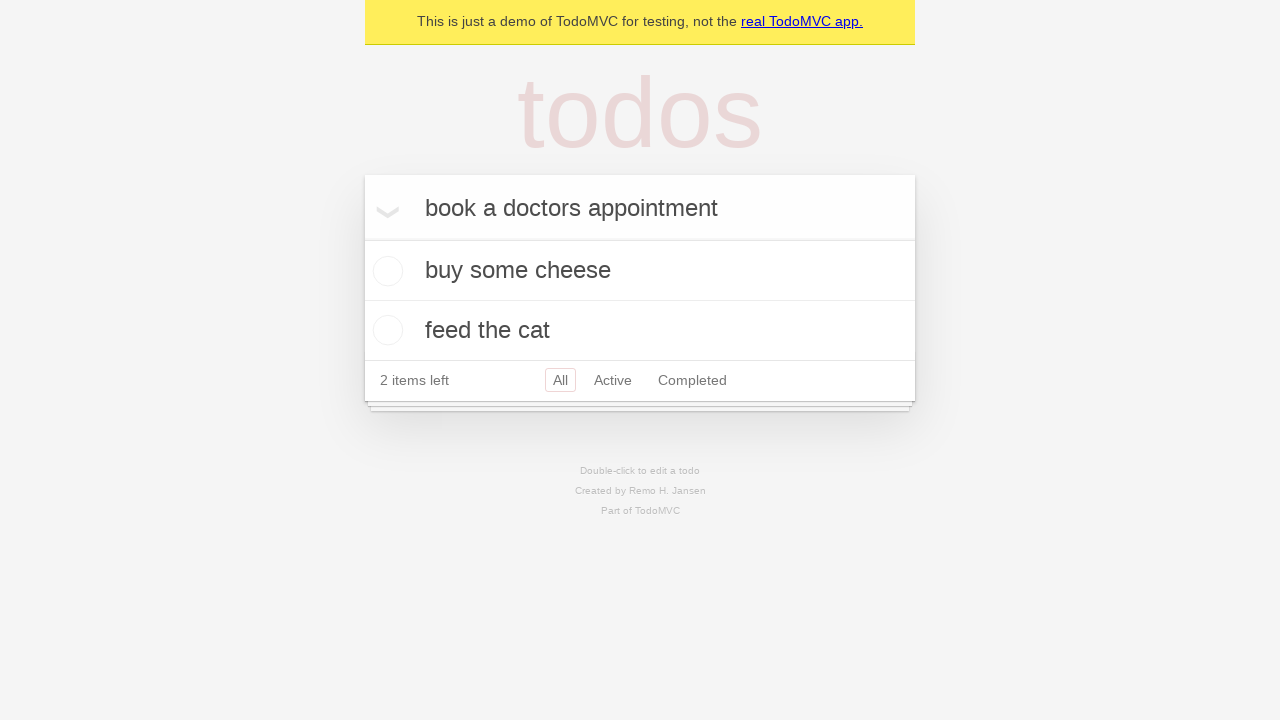

Pressed Enter to create third todo on internal:attr=[placeholder="What needs to be done?"i]
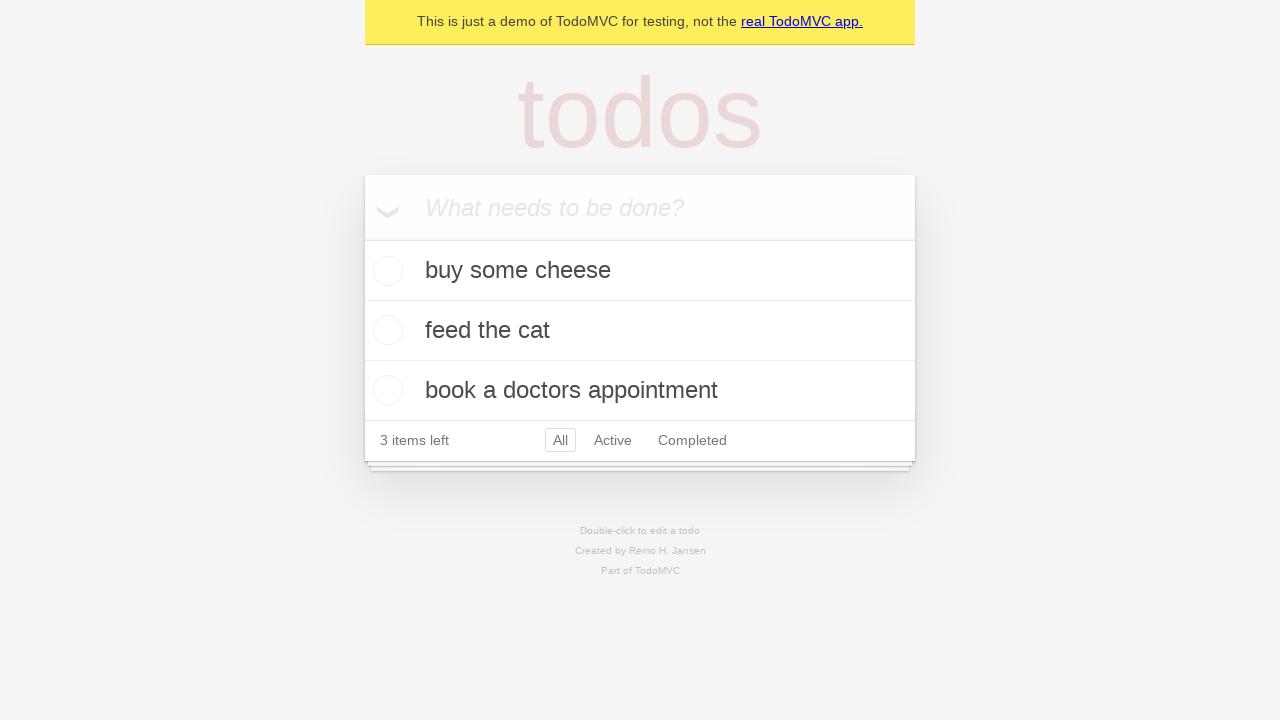

Double-clicked second todo to enter edit mode at (640, 331) on internal:testid=[data-testid="todo-item"s] >> nth=1
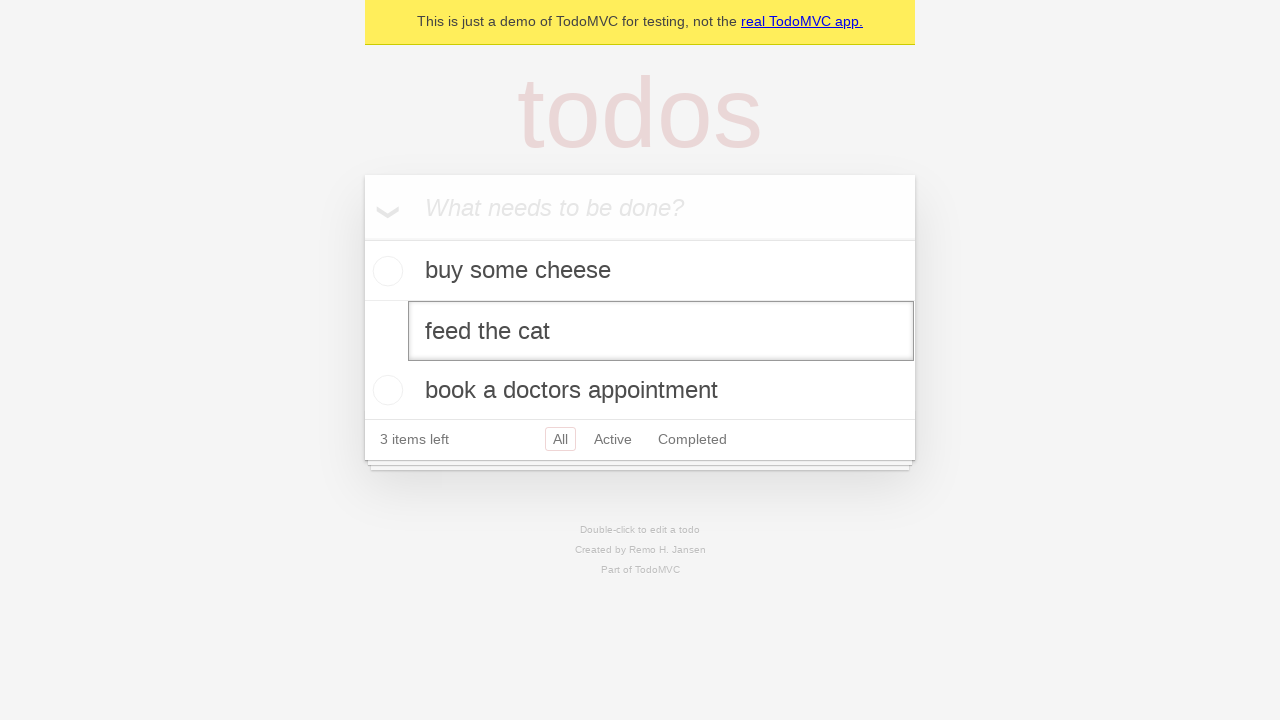

Filled edit field with 'buy some sausages' on internal:testid=[data-testid="todo-item"s] >> nth=1 >> internal:role=textbox[nam
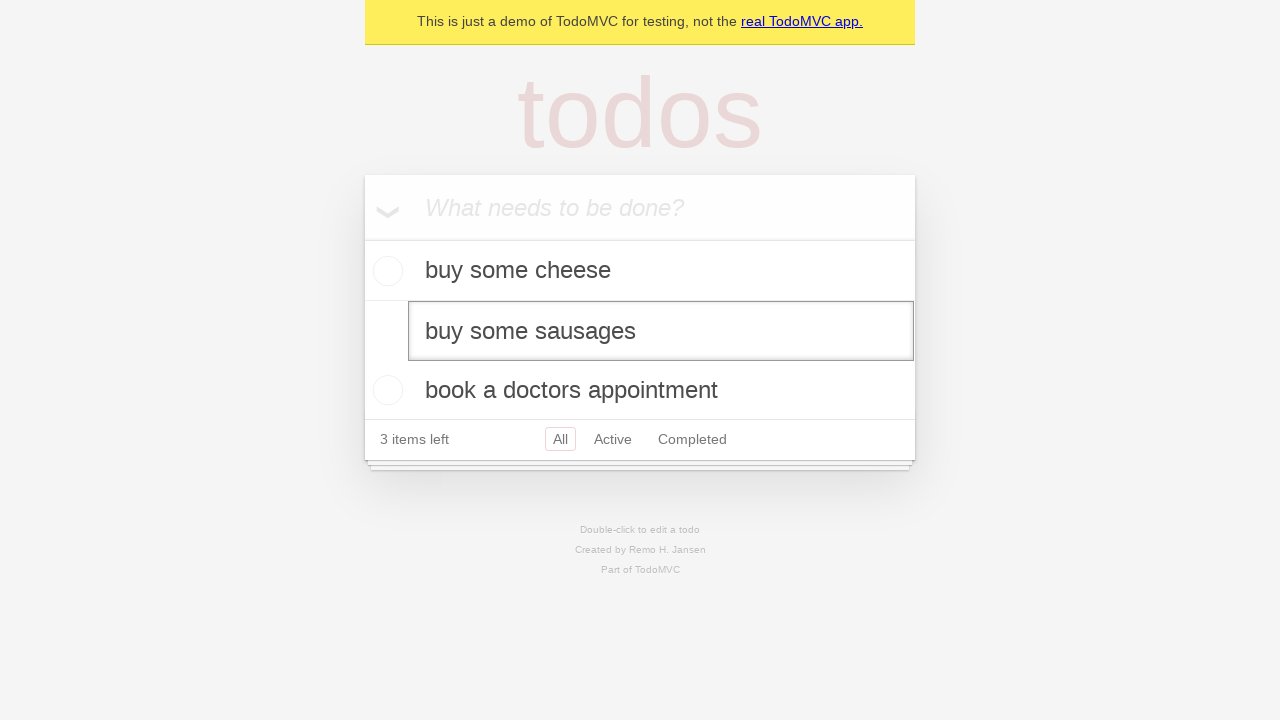

Pressed Escape to cancel edits and restore original text on internal:testid=[data-testid="todo-item"s] >> nth=1 >> internal:role=textbox[nam
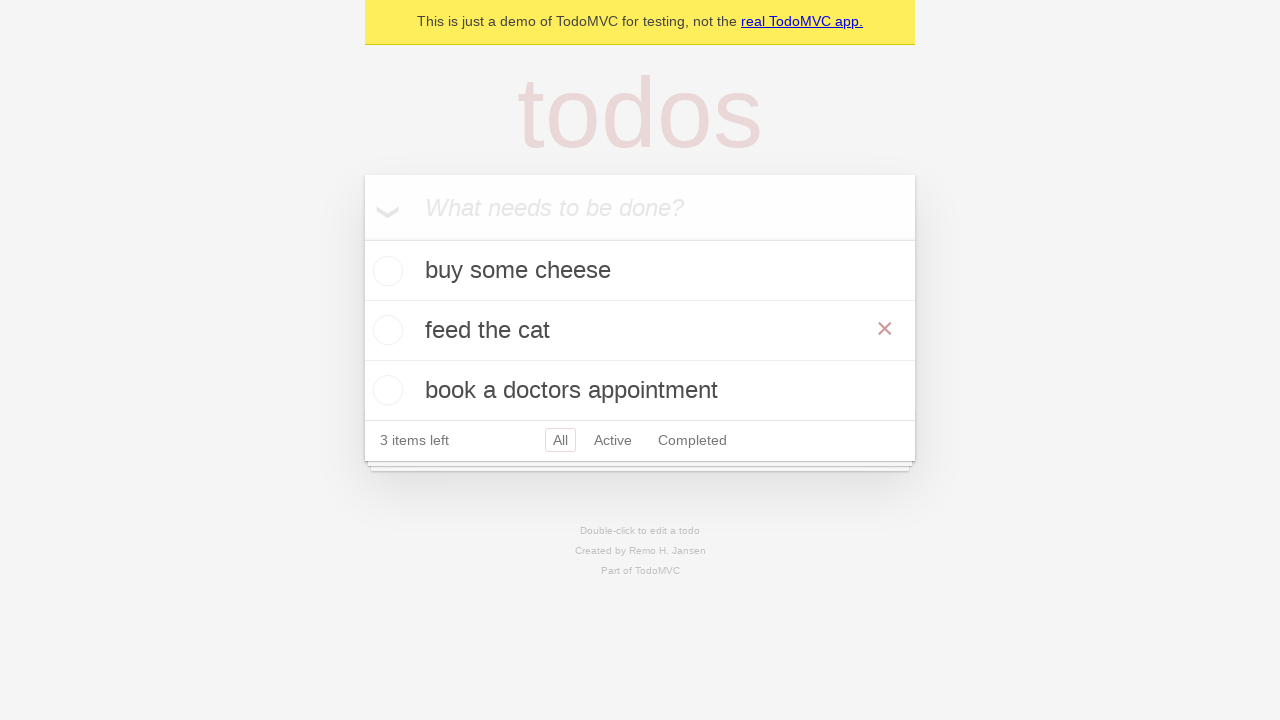

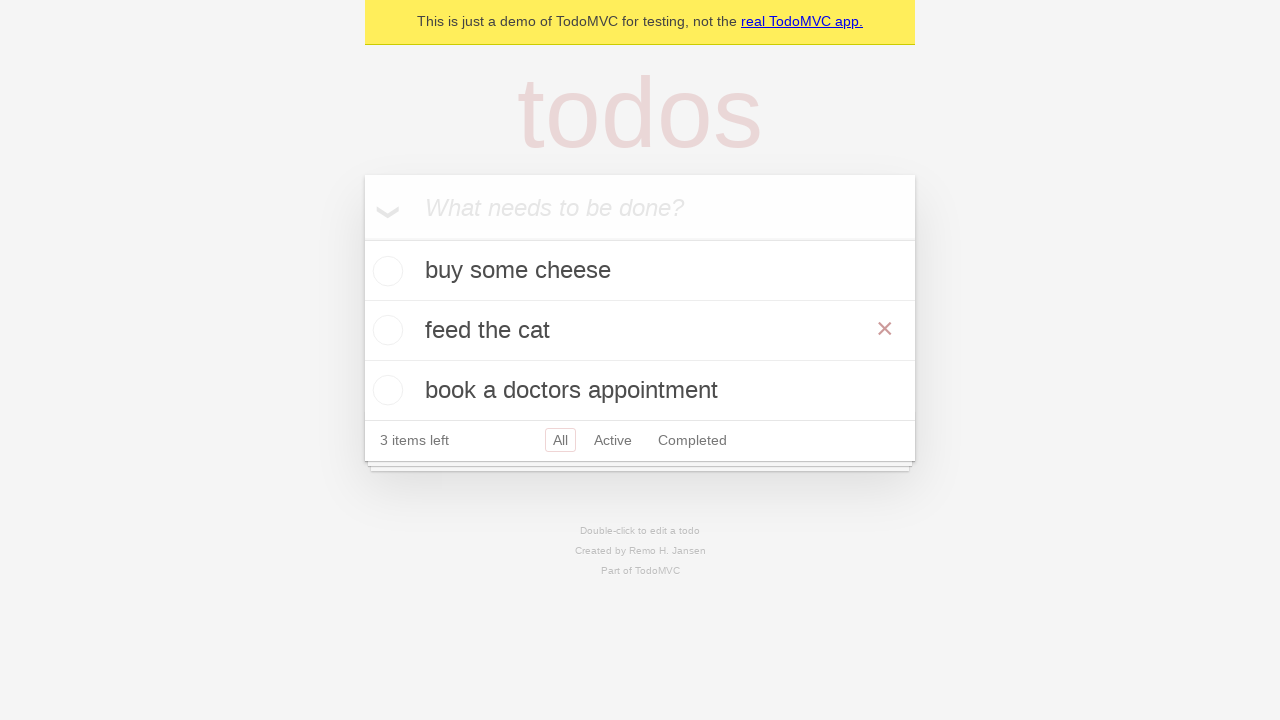